Verifies the Stockage (Storage) header menu navigation works correctly

Starting URL: https://shop.top-reduc.net/

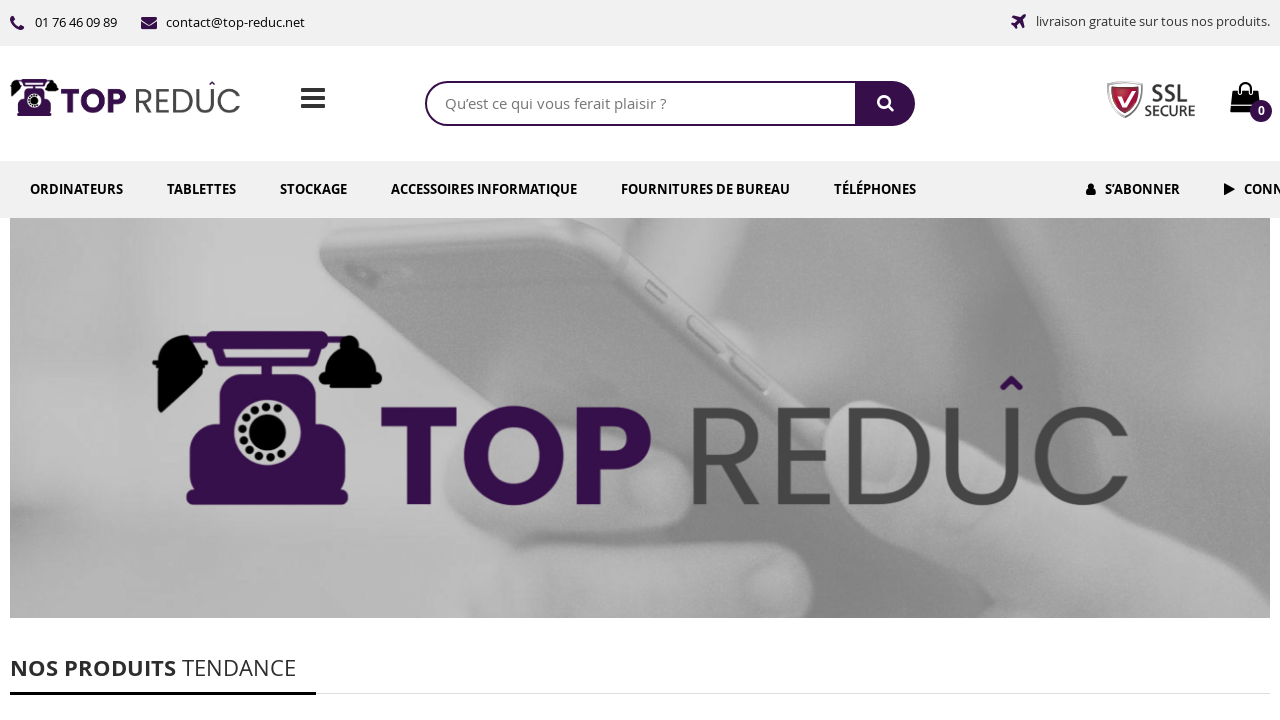

Clicked on Stockage header menu link at (314, 189) on internal:role=link[name="Stockage"i]
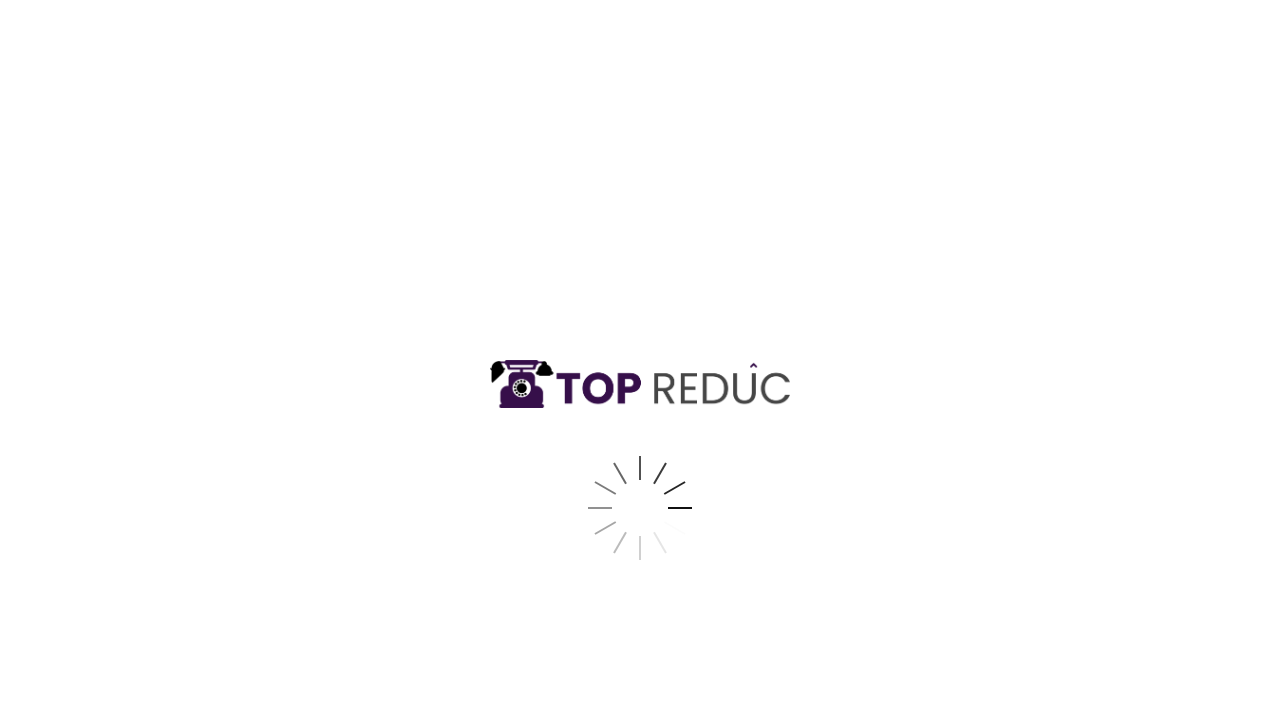

Waited for navigation to Stockage page URL
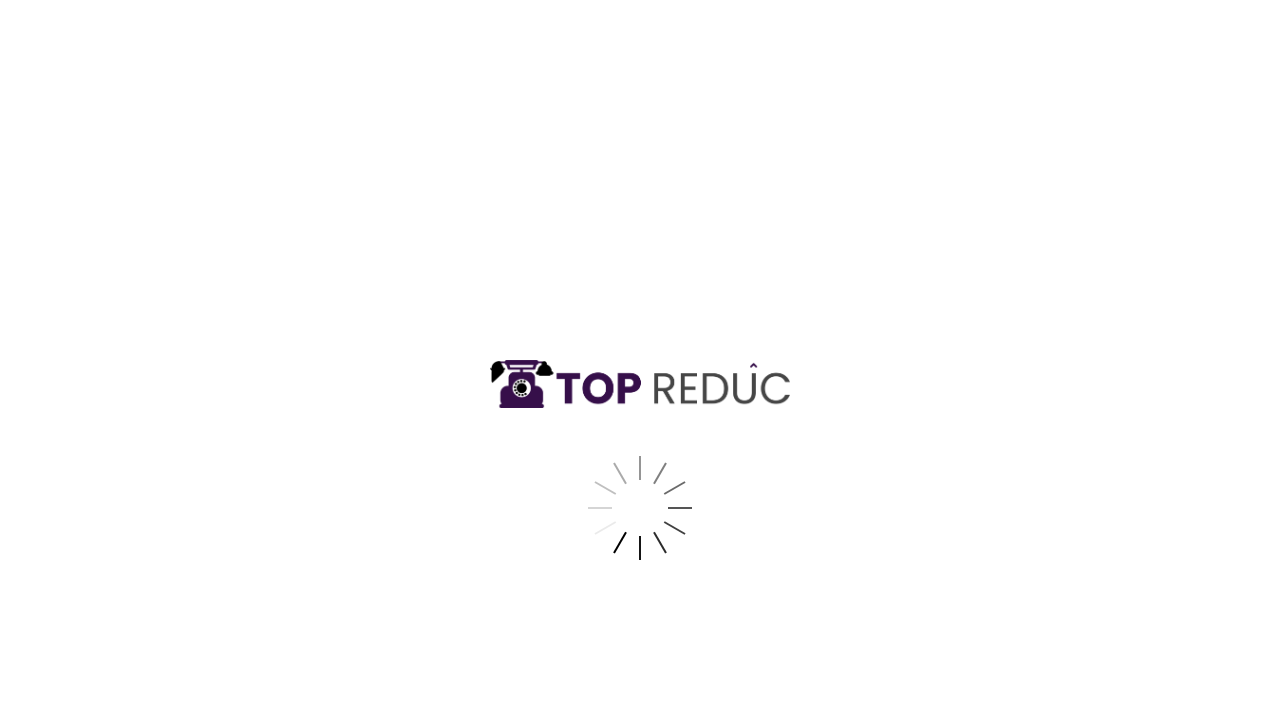

Waited for network idle state - page fully loaded
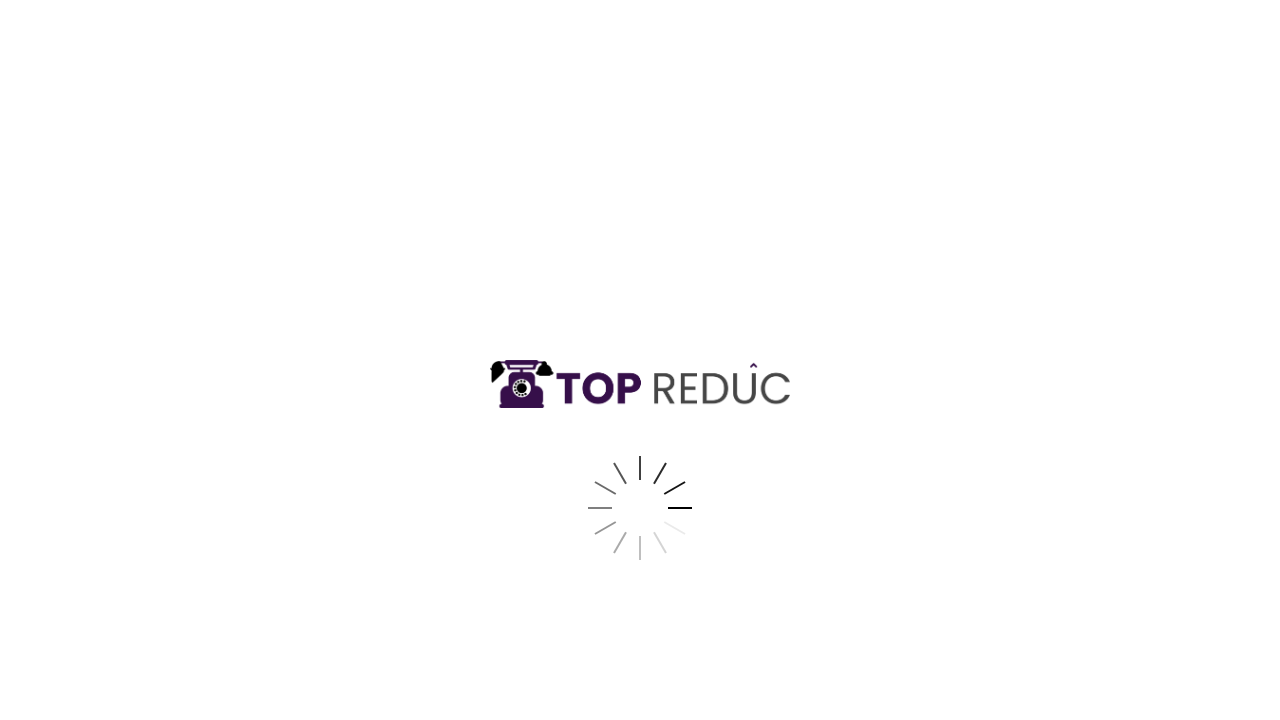

Scrolled to footer to verify Stockage page loaded correctly
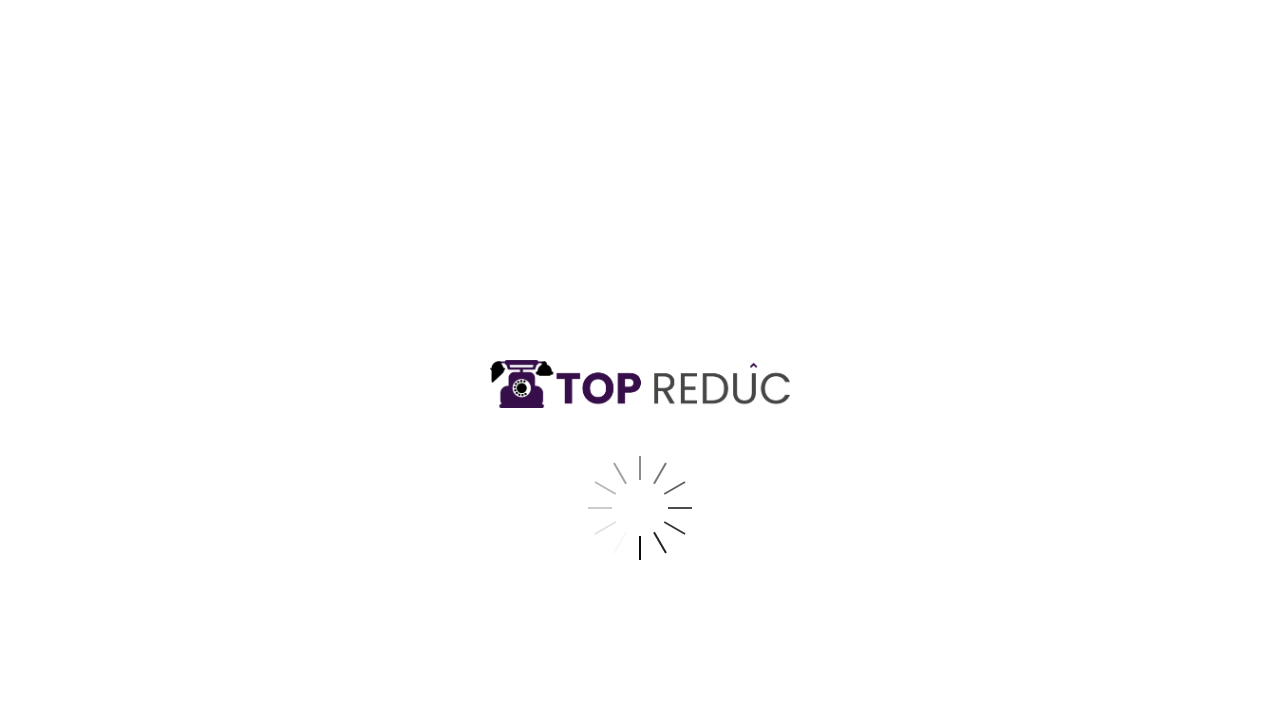

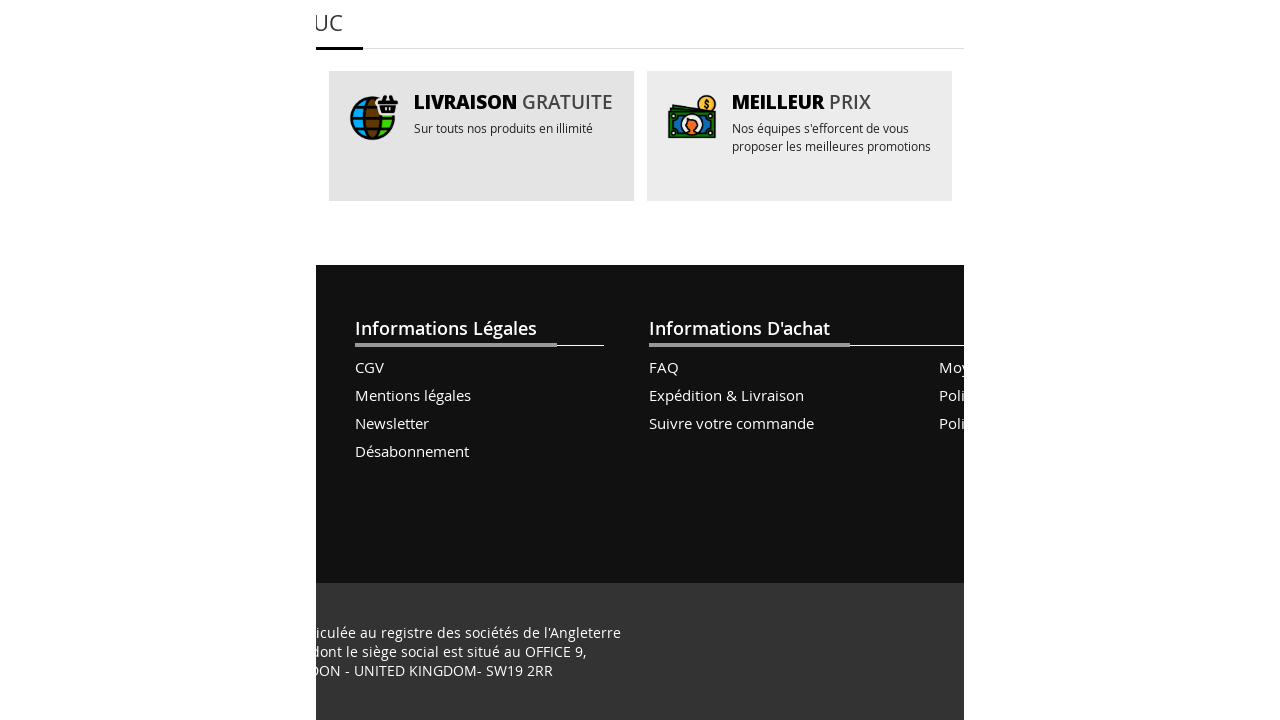